Navigates to MakeMyTrip website and verifies the page loads by checking the title

Starting URL: https://www.makemytrip.com/

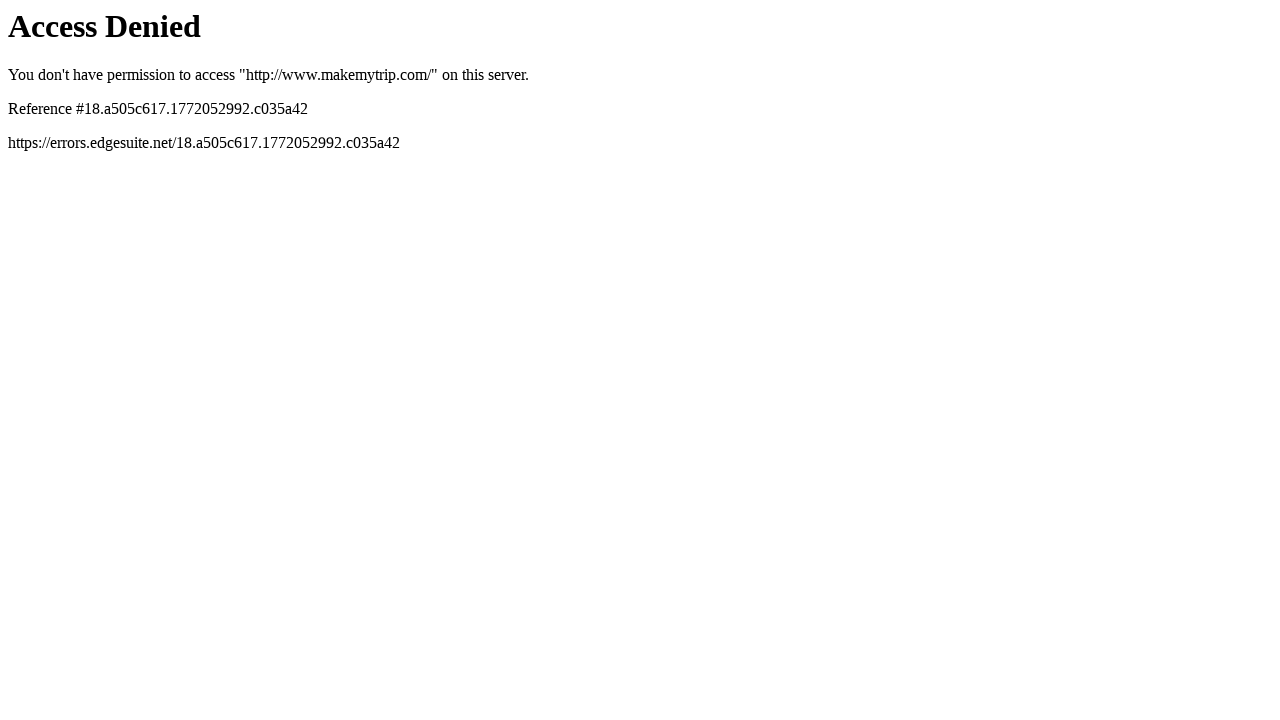

Navigated to MakeMyTrip website
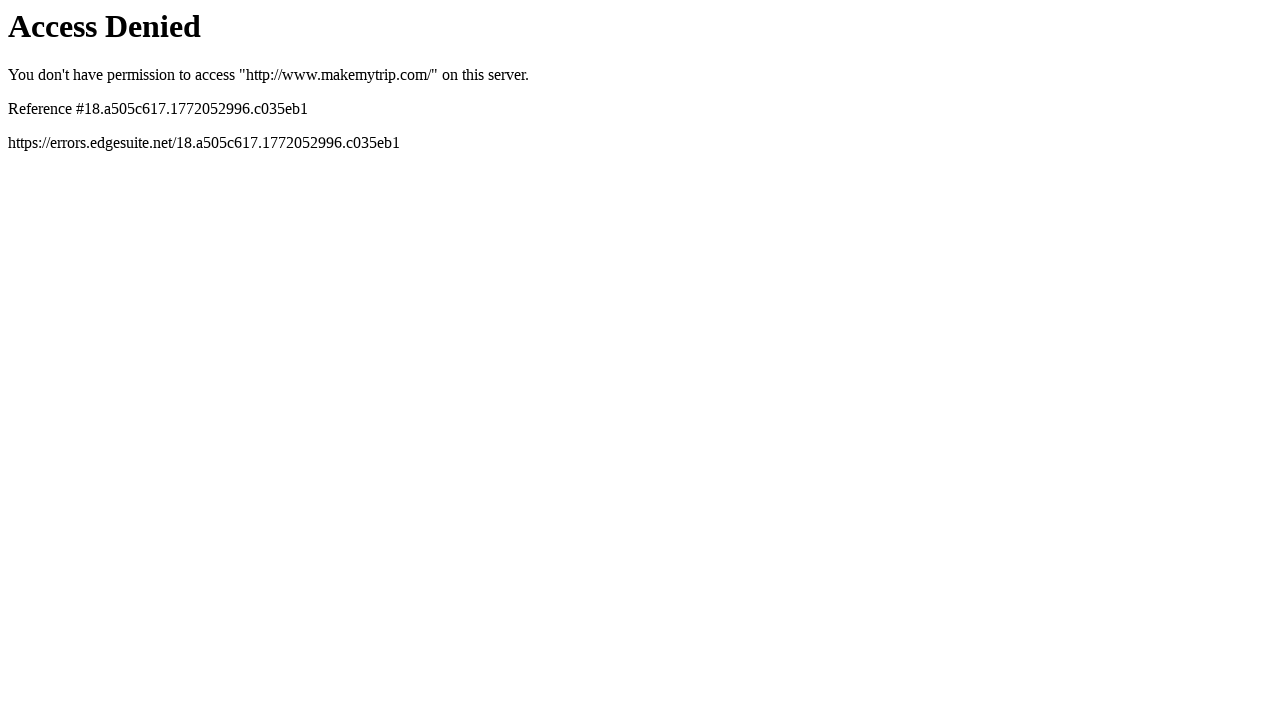

Retrieved page title: Access Denied
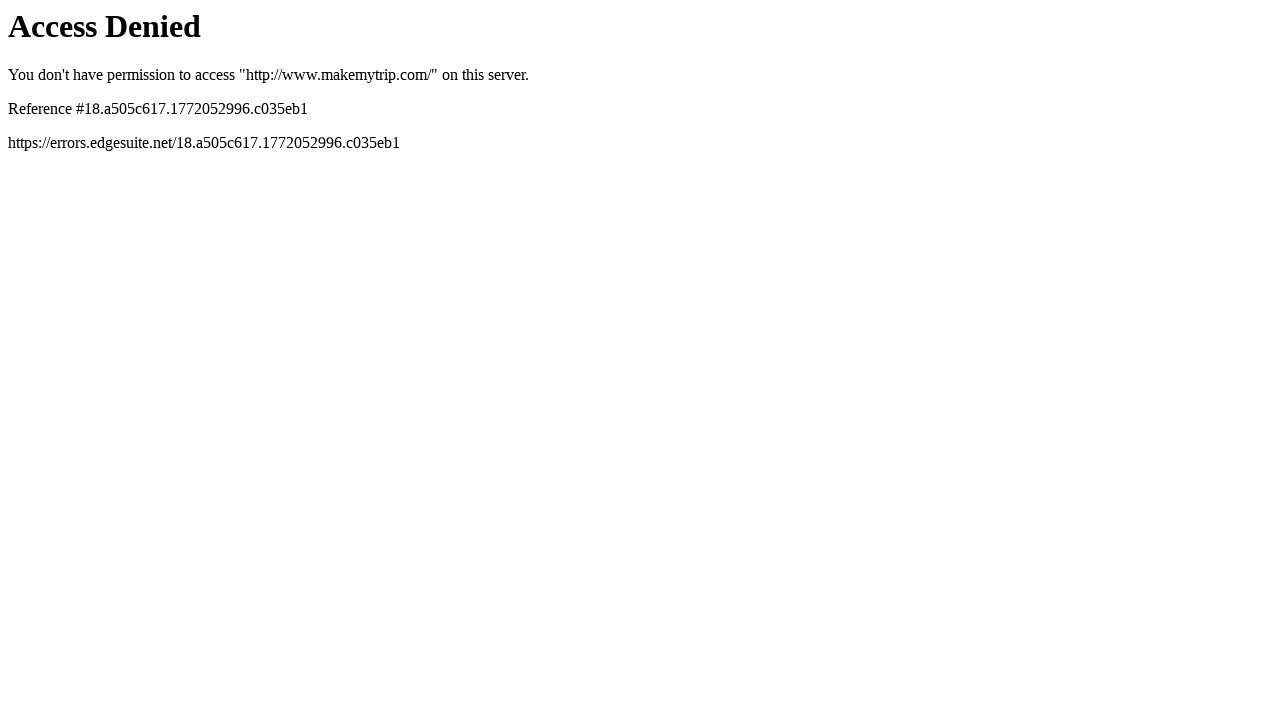

Printed page title to console
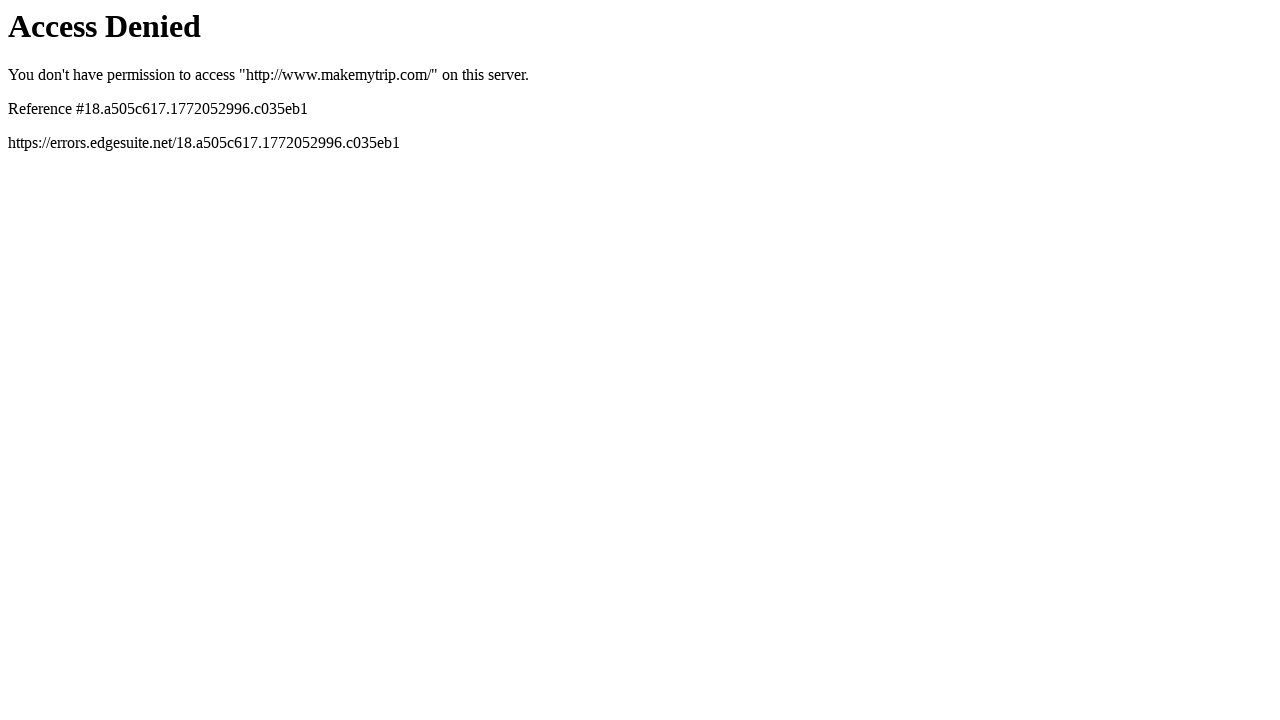

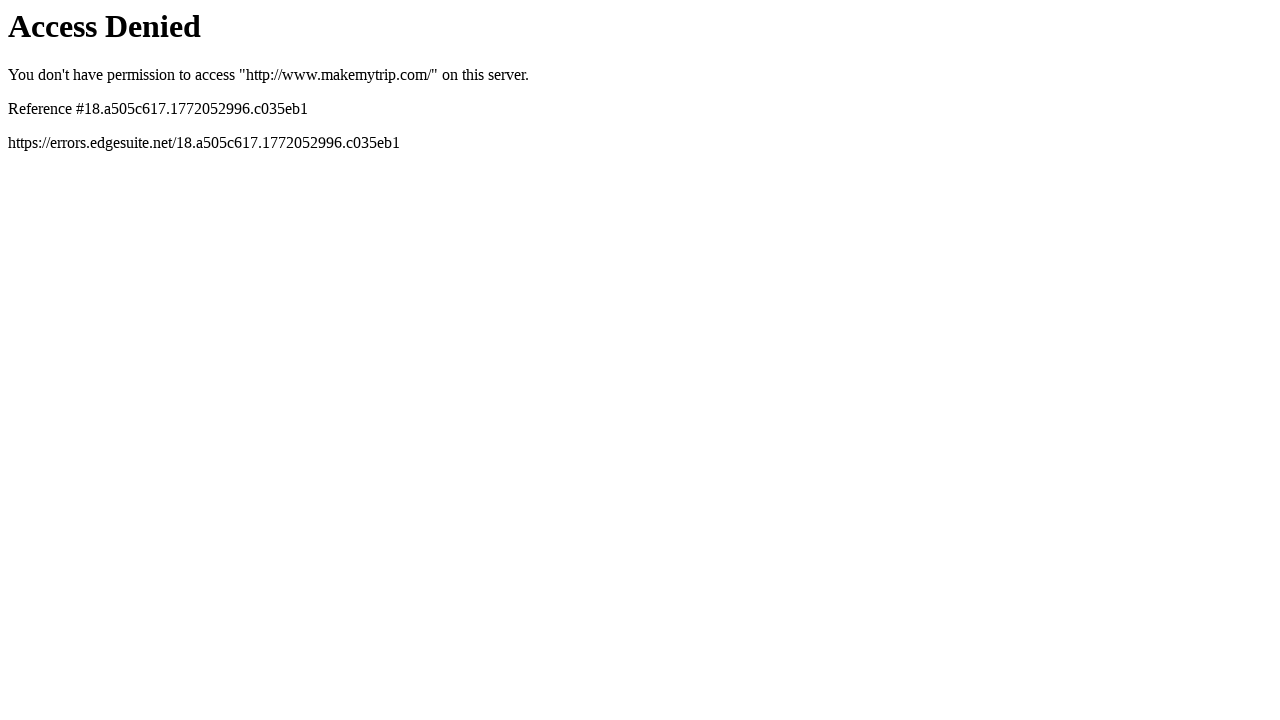